Tests JavaScript alert box handling by clicking a button that triggers an alert dialog and accepting it

Starting URL: https://www.lambdatest.com/selenium-playground/javascript-alert-box-demo

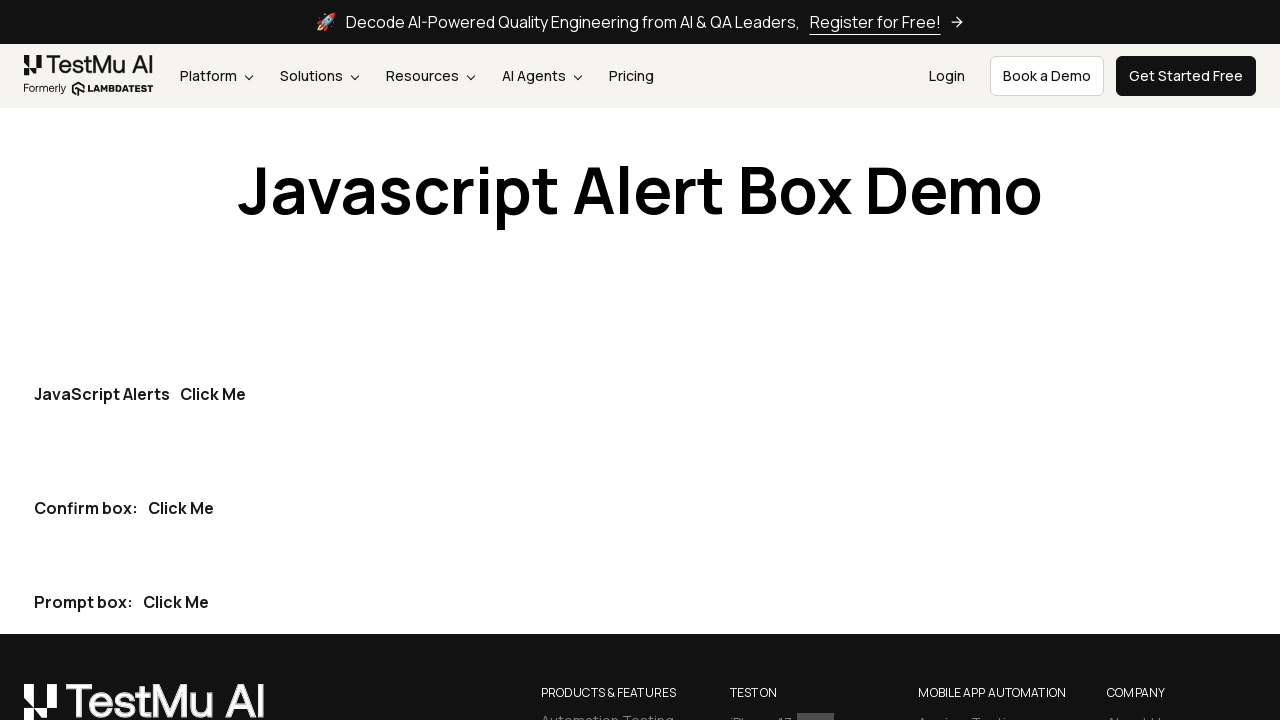

Set up dialog handler to automatically accept alerts
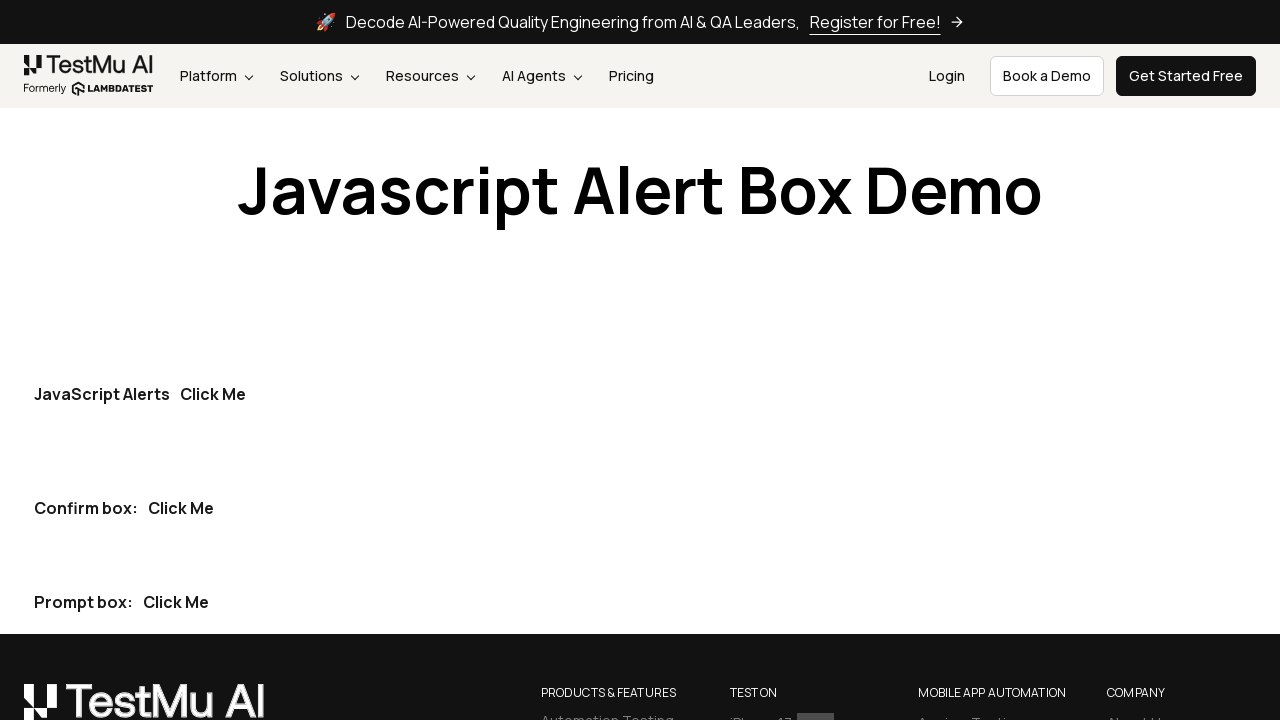

Clicked the first 'Click Me' button to trigger JavaScript alert at (213, 394) on internal:role=button[name="Click Me"i] >> nth=0
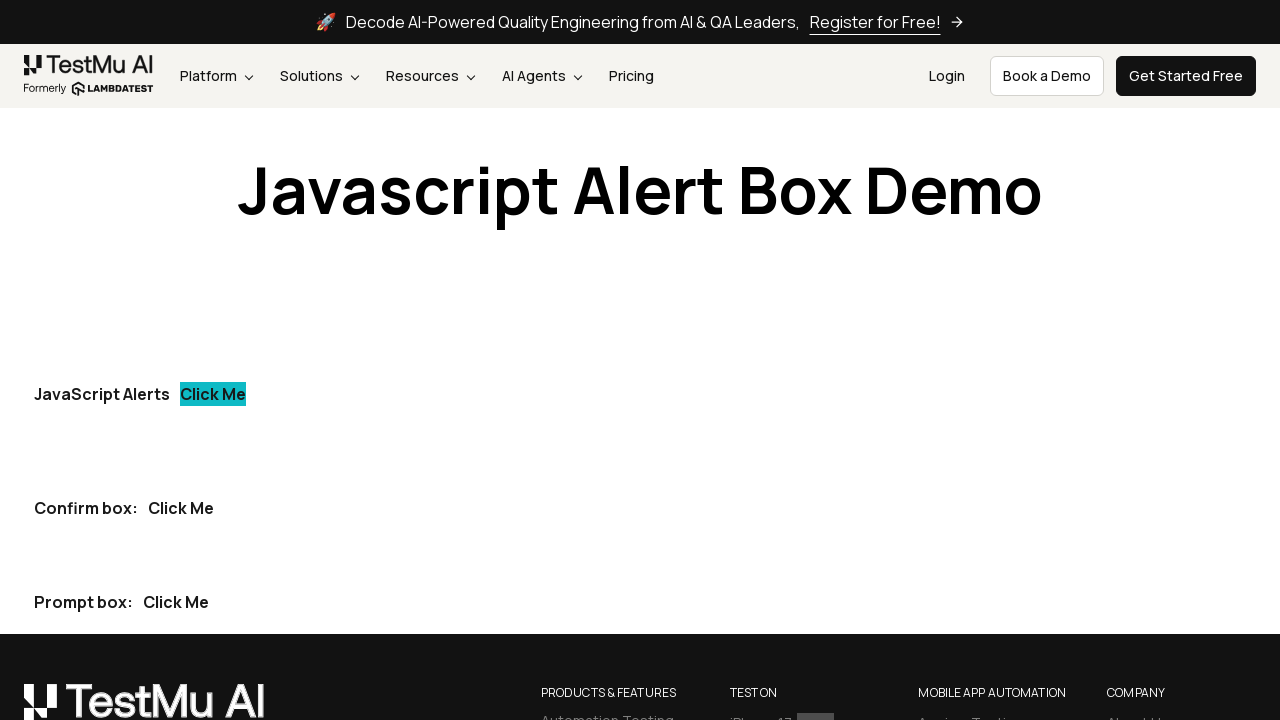

Waited for the alert dialog to be processed
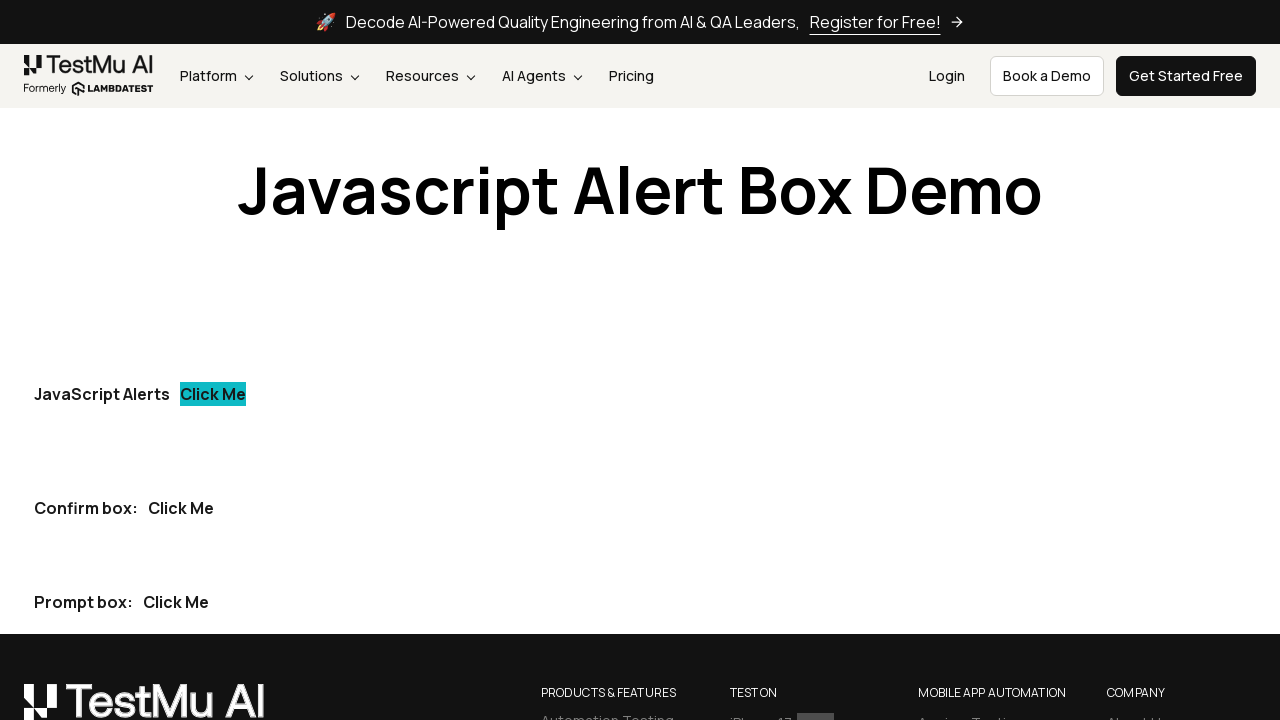

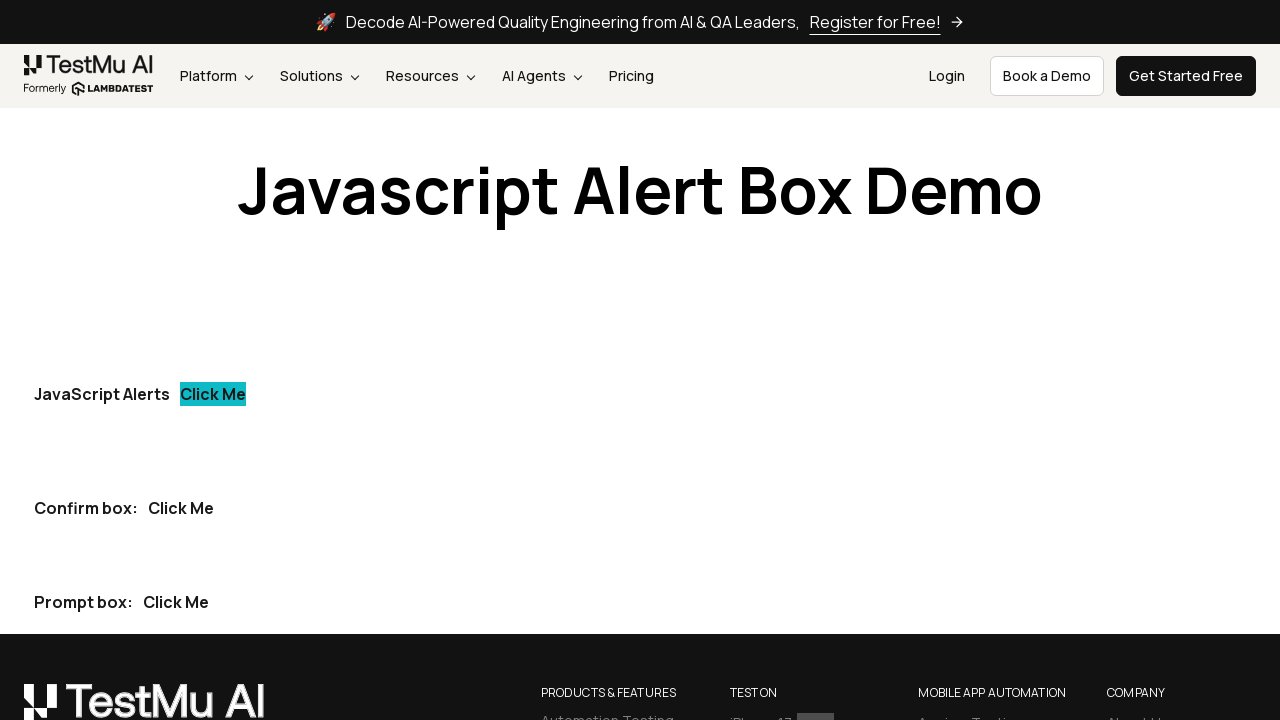